Tests email format validation by entering an invalid email format

Starting URL: https://politrip.com/account/sign-up

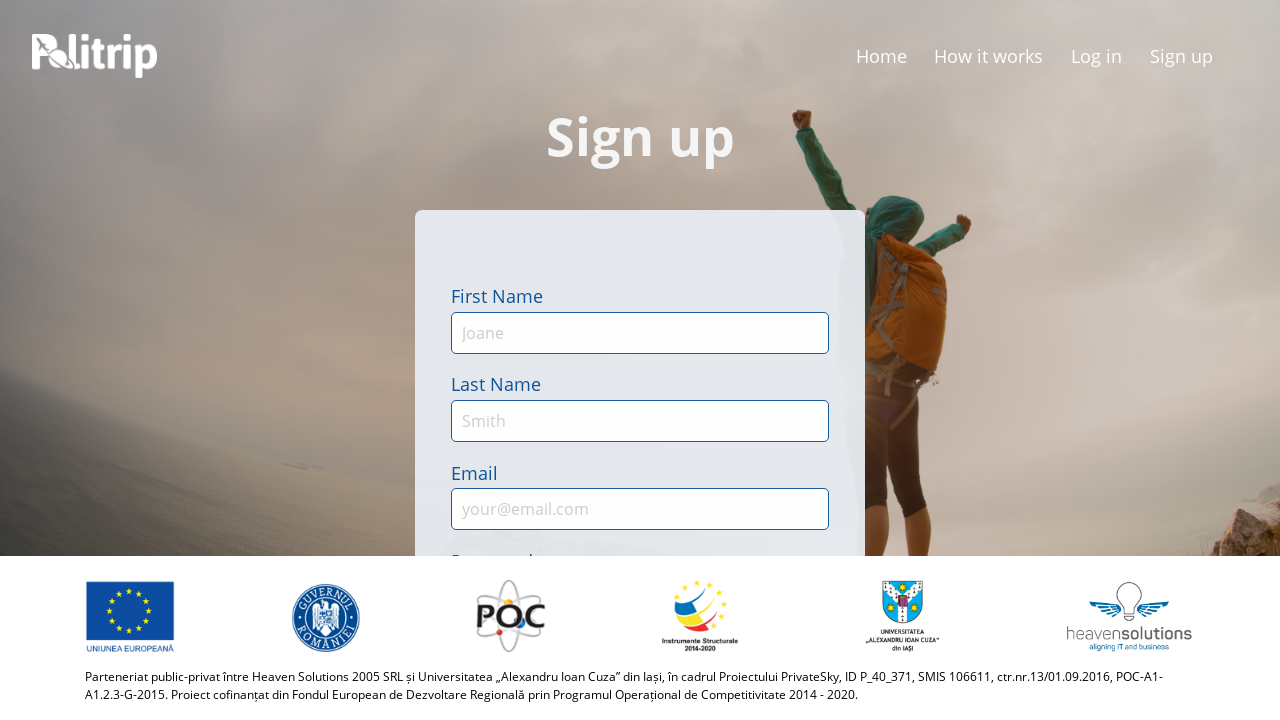

Filled email field with invalid format 'a' on input[name='email']
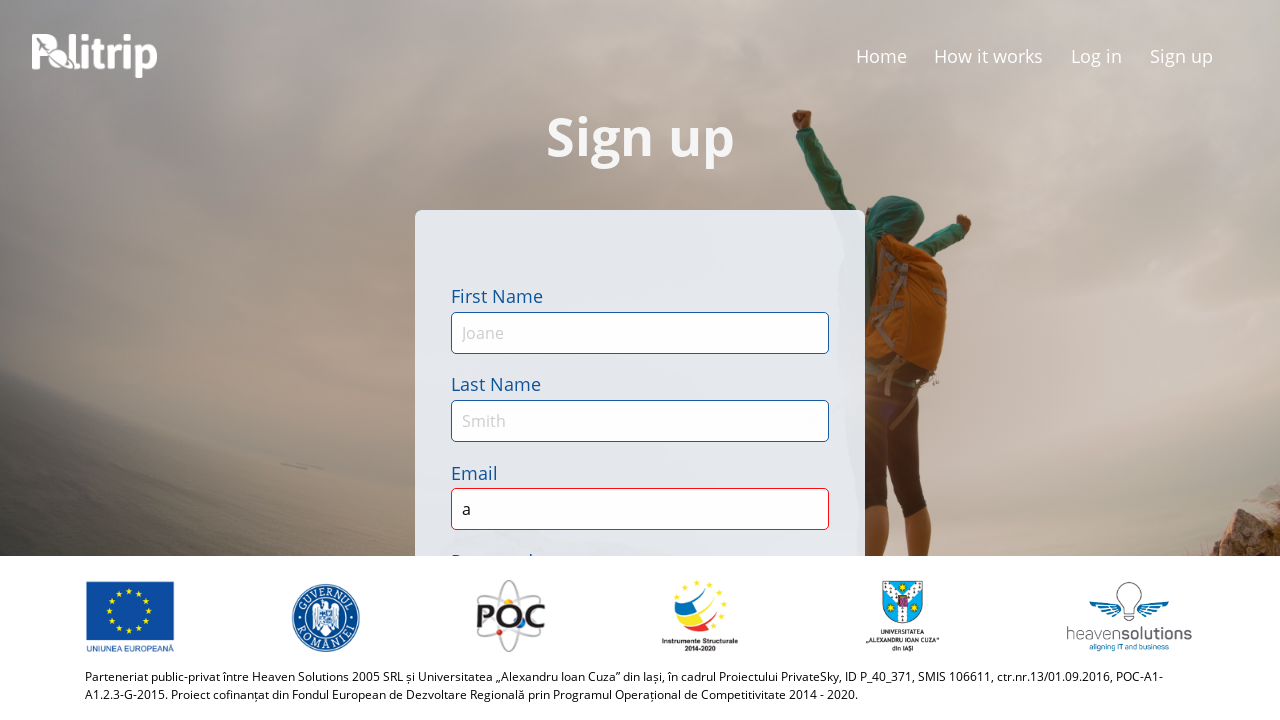

Pressed Tab to move focus away from email field on input[name='email']
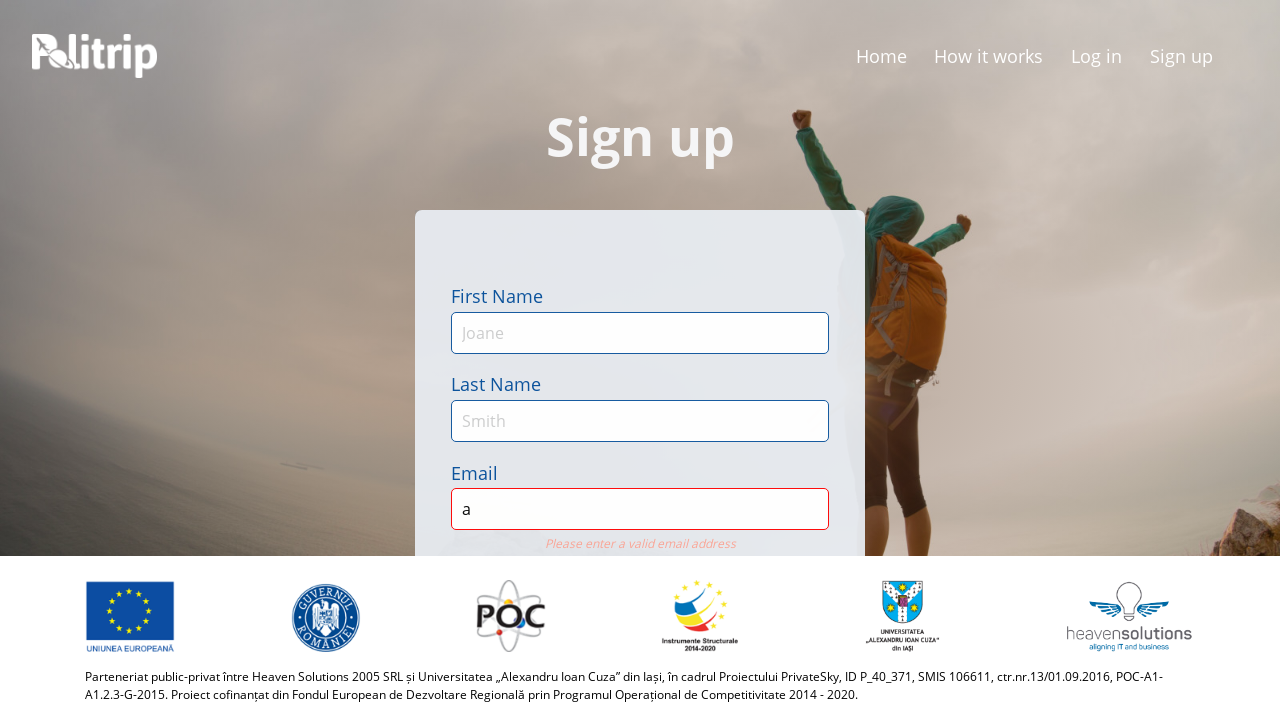

Email format validation error message appeared
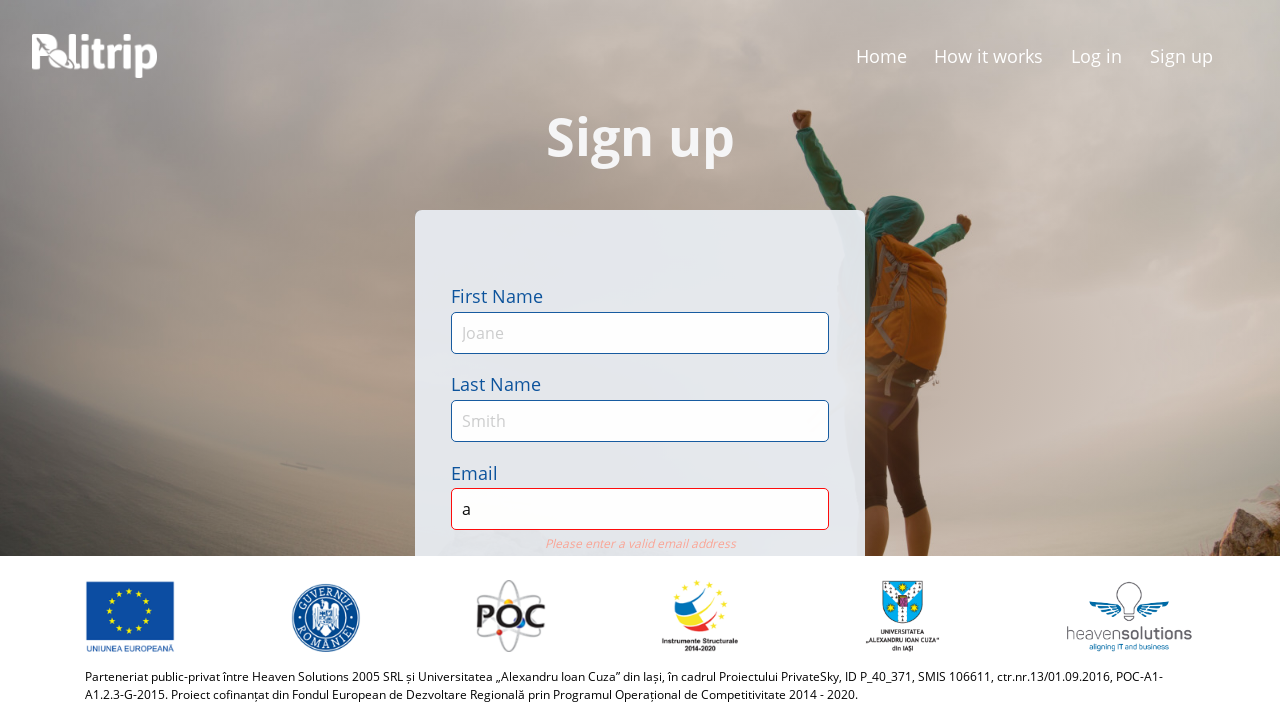

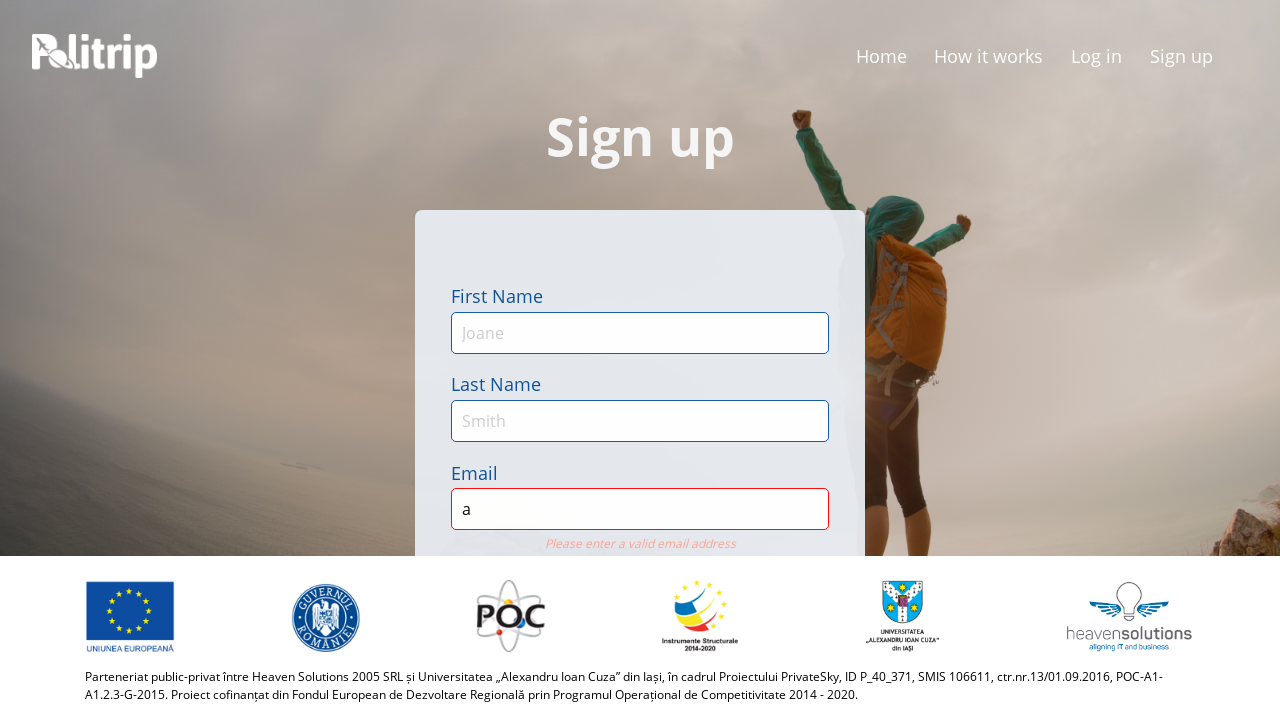